Tests link counting functionality by counting total links, footer links, and column-specific links, then opens each link in the first column in a new tab and retrieves their titles

Starting URL: https://www.rahulshettyacademy.com/AutomationPractice/

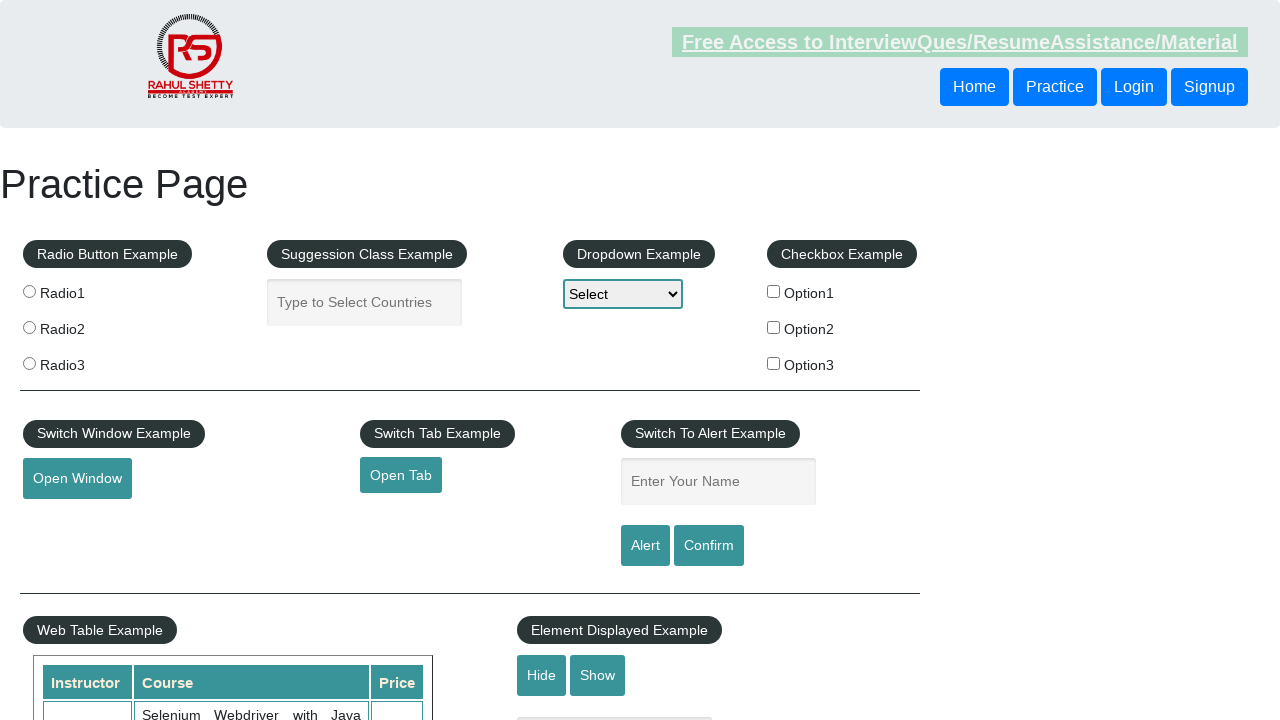

Counted total links on the page
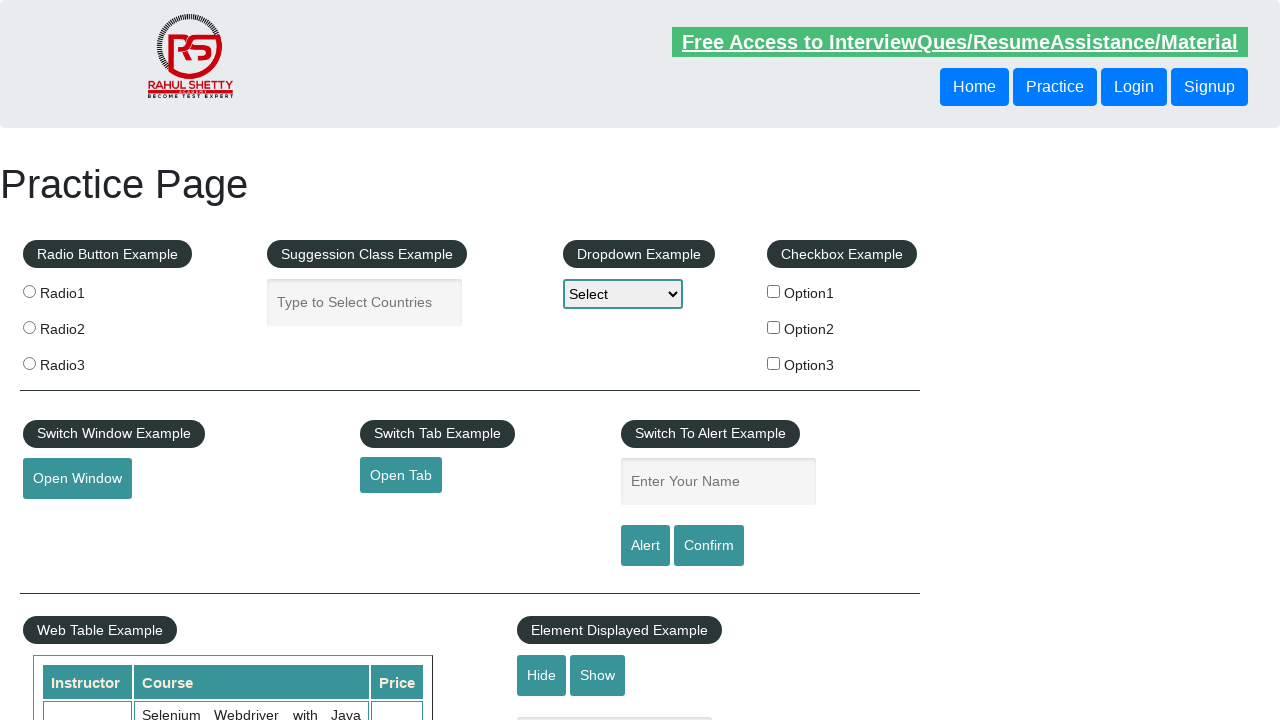

Located footer section (#gf-BIG)
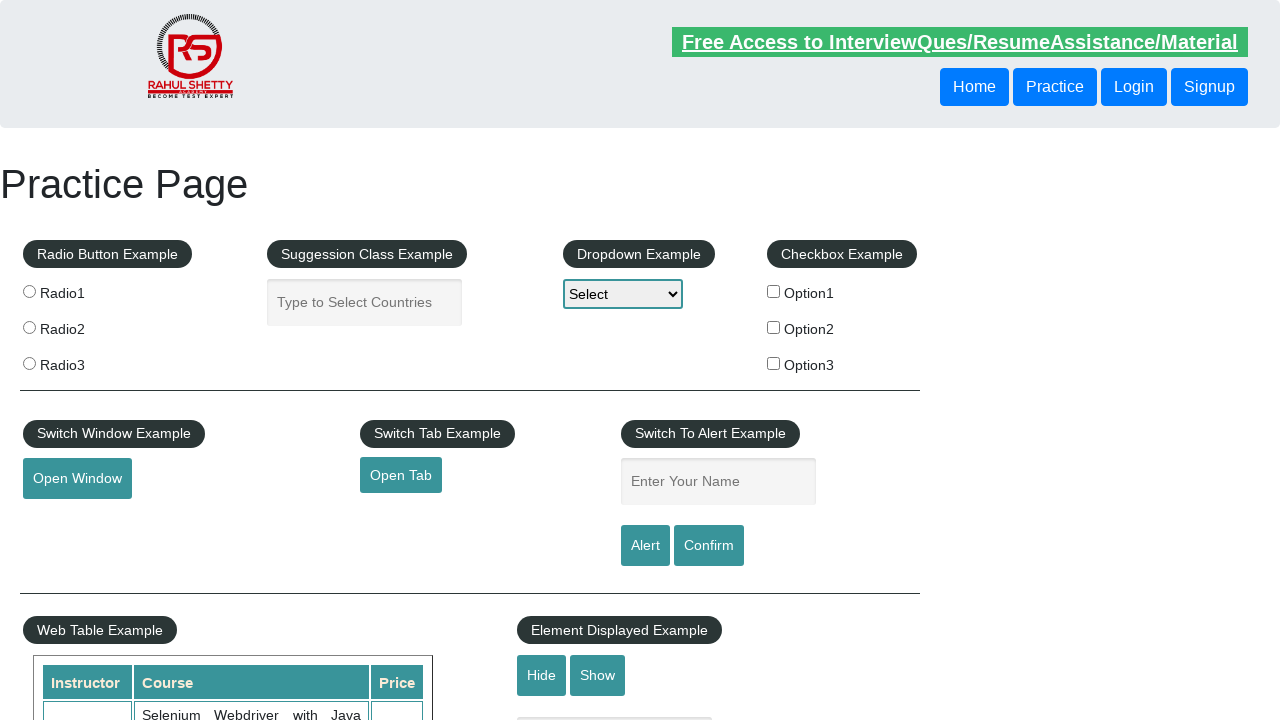

Counted footer links
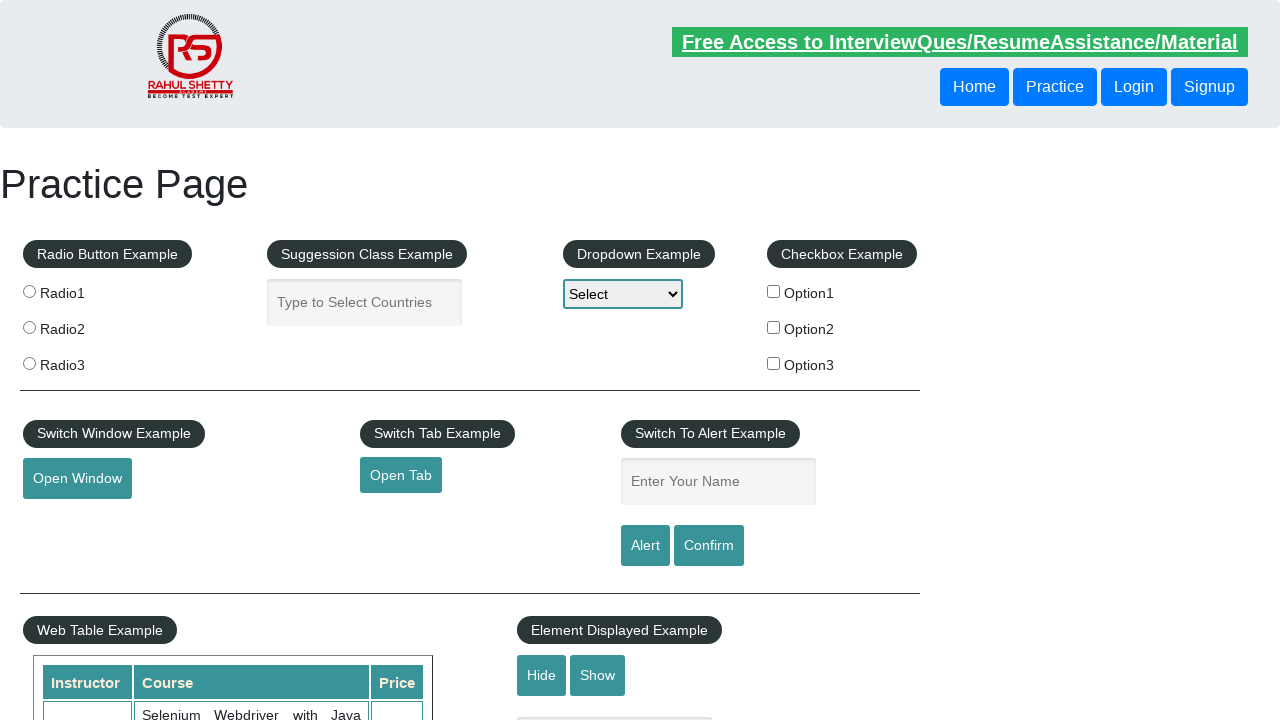

Located first column of footer table
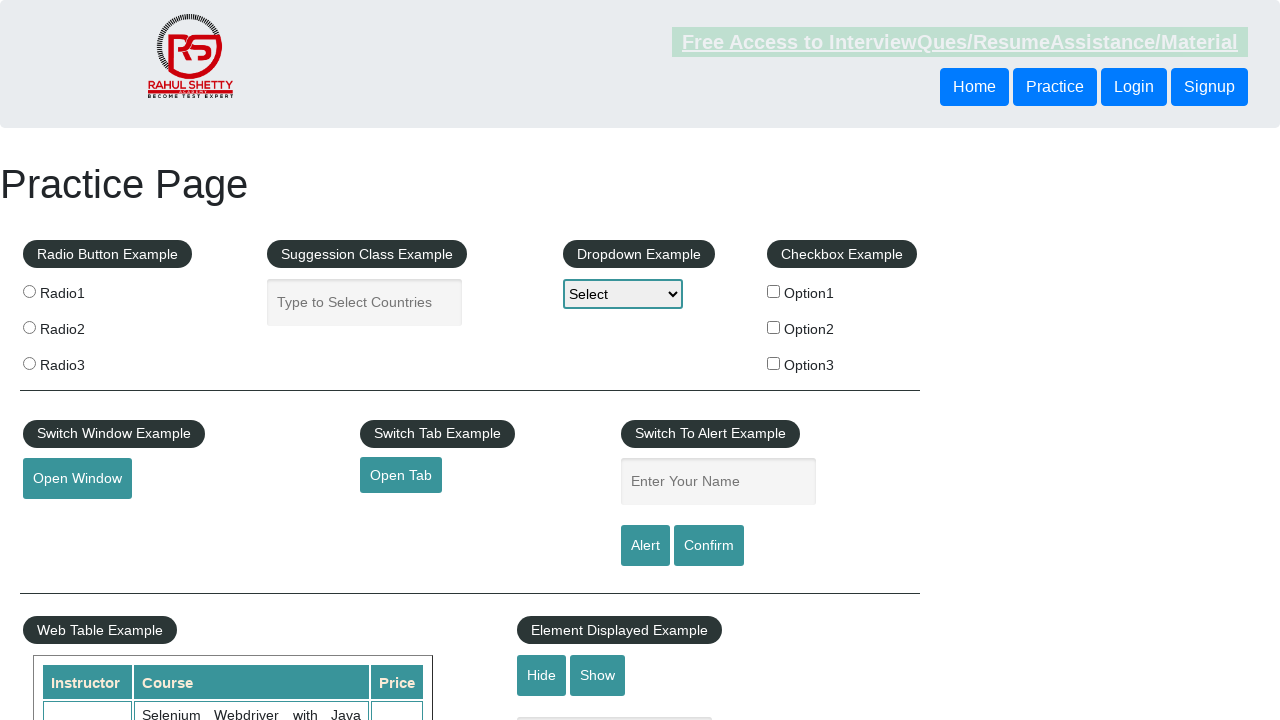

Counted links in first column
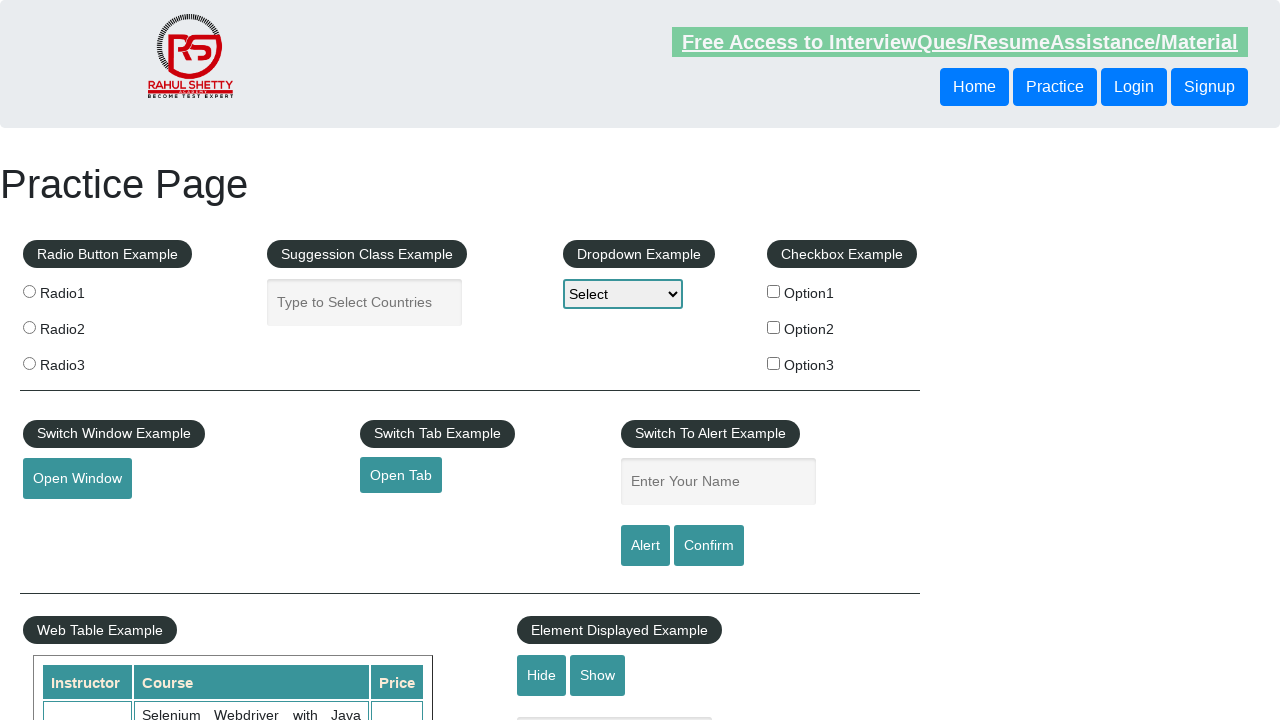

Located link 1 in first column
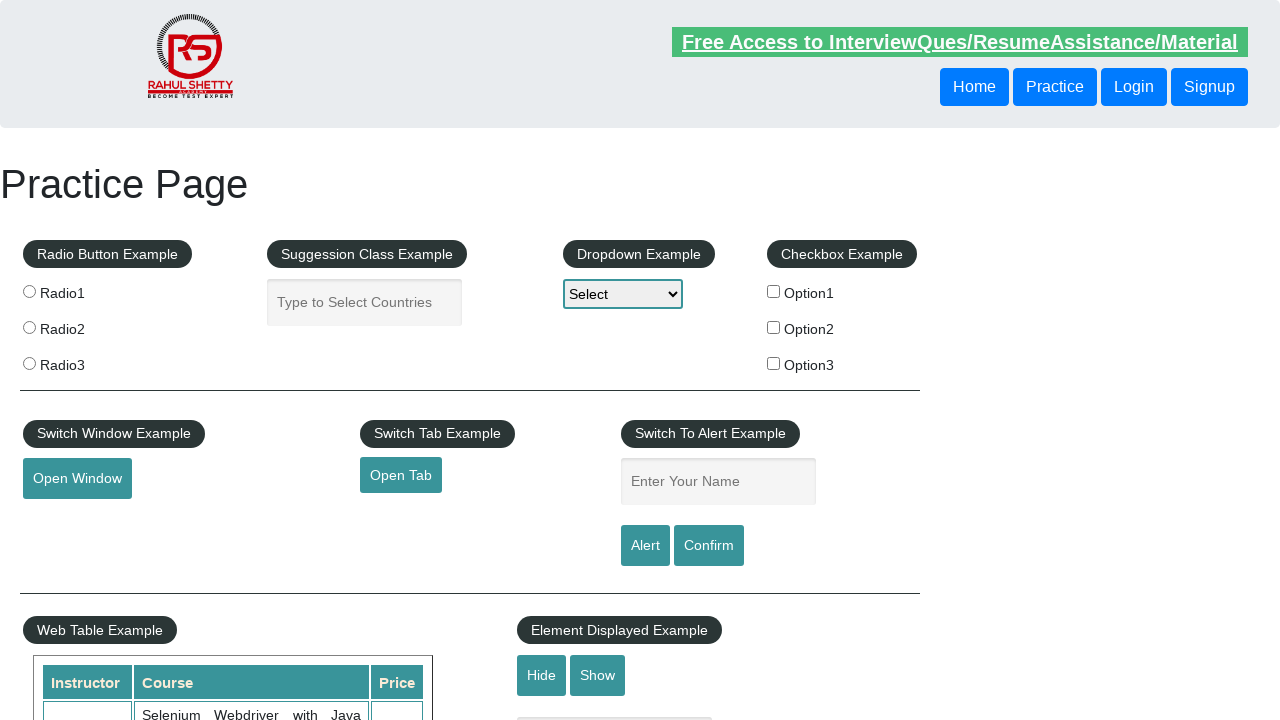

Opened link 1 in new tab using Ctrl+Click at (68, 520) on #gf-BIG >> xpath=//table/tbody/tr/td[1]/ul >> a >> nth=1
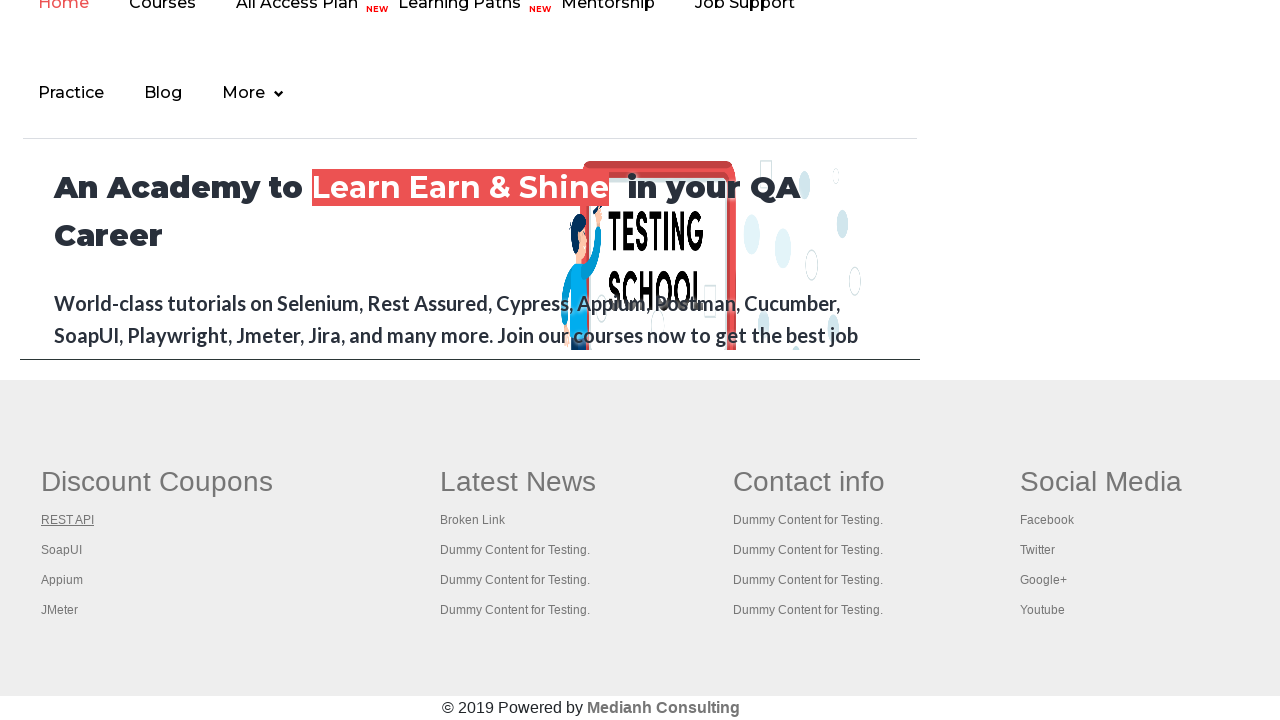

Retrieved title from new tab: 'REST API Tutorial'
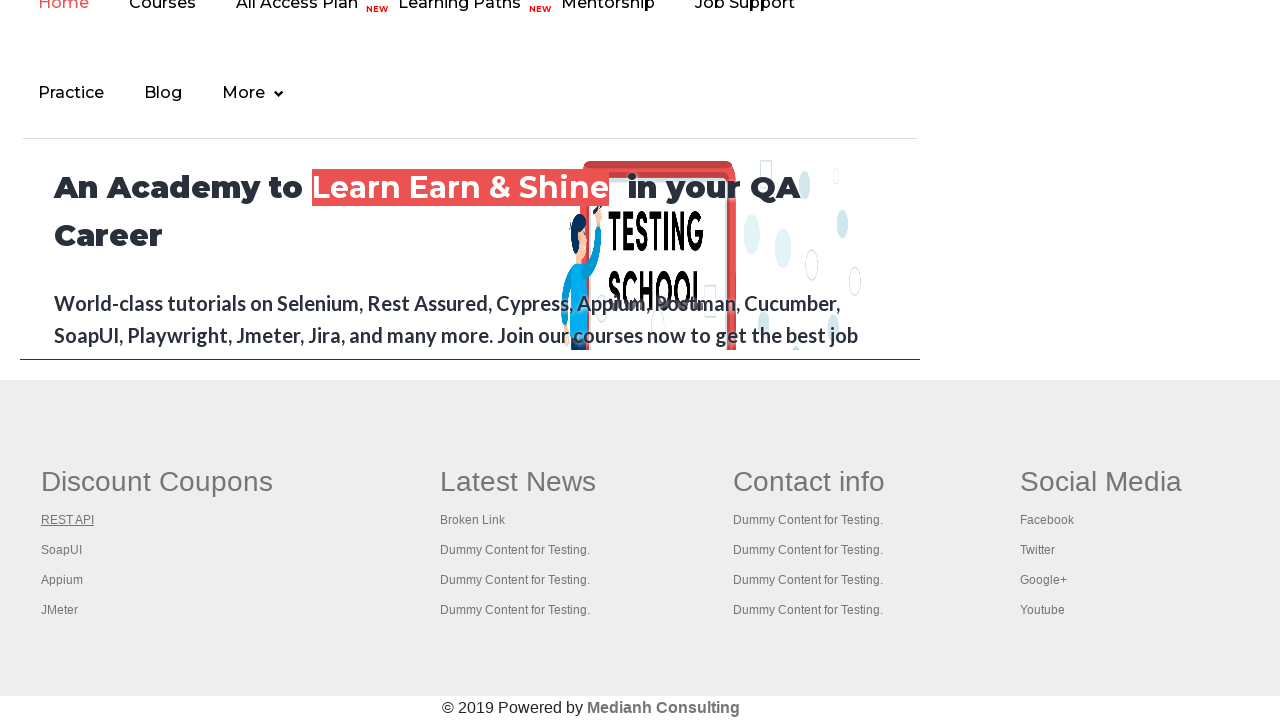

Closed new tab for link 1
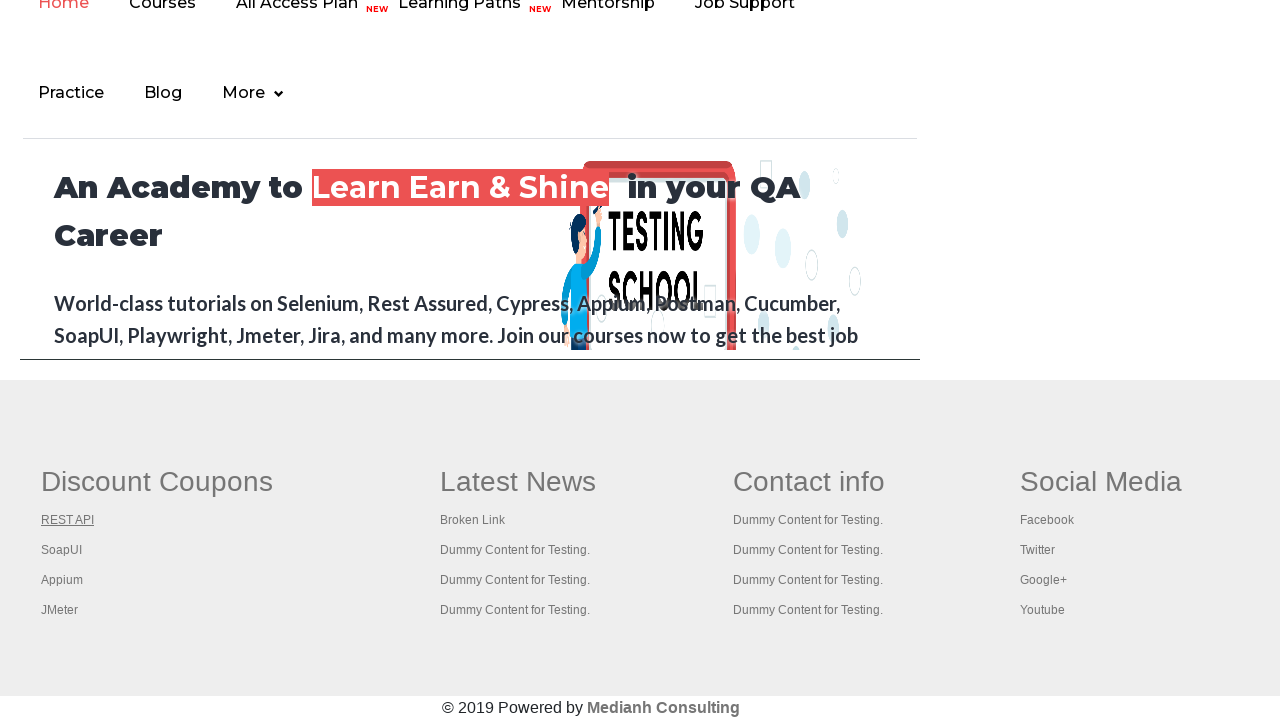

Located link 2 in first column
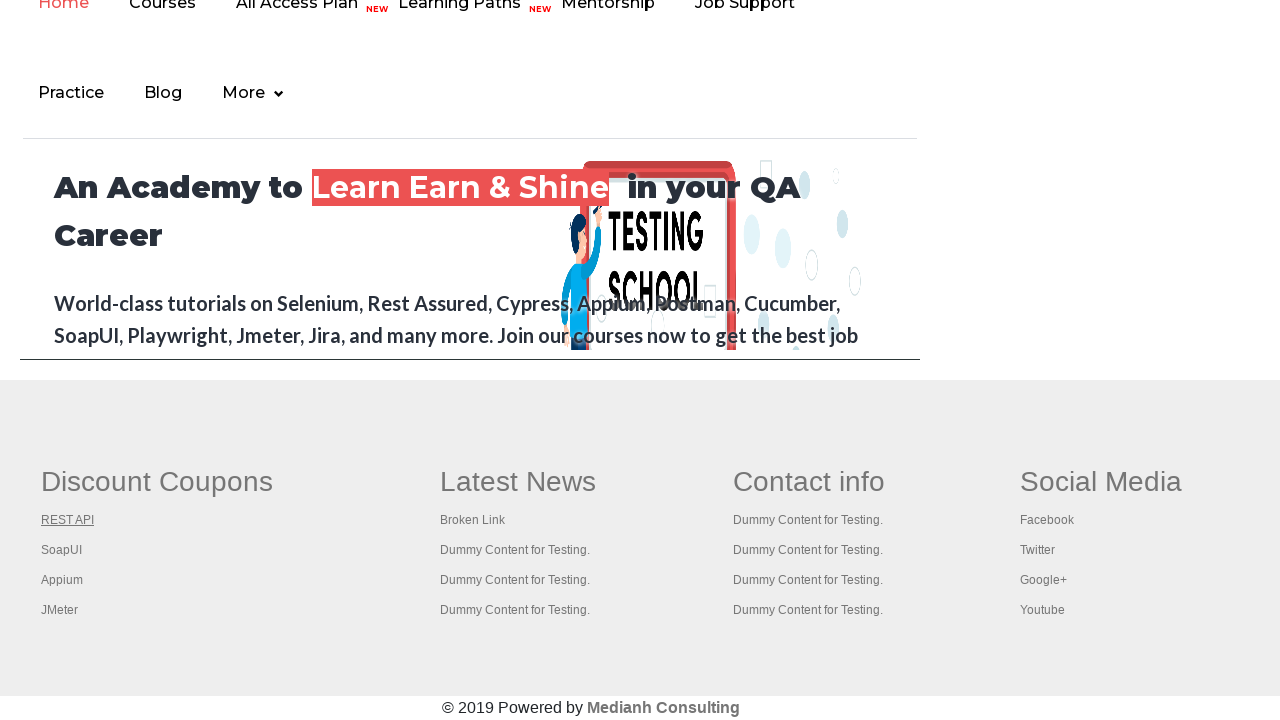

Opened link 2 in new tab using Ctrl+Click at (62, 550) on #gf-BIG >> xpath=//table/tbody/tr/td[1]/ul >> a >> nth=2
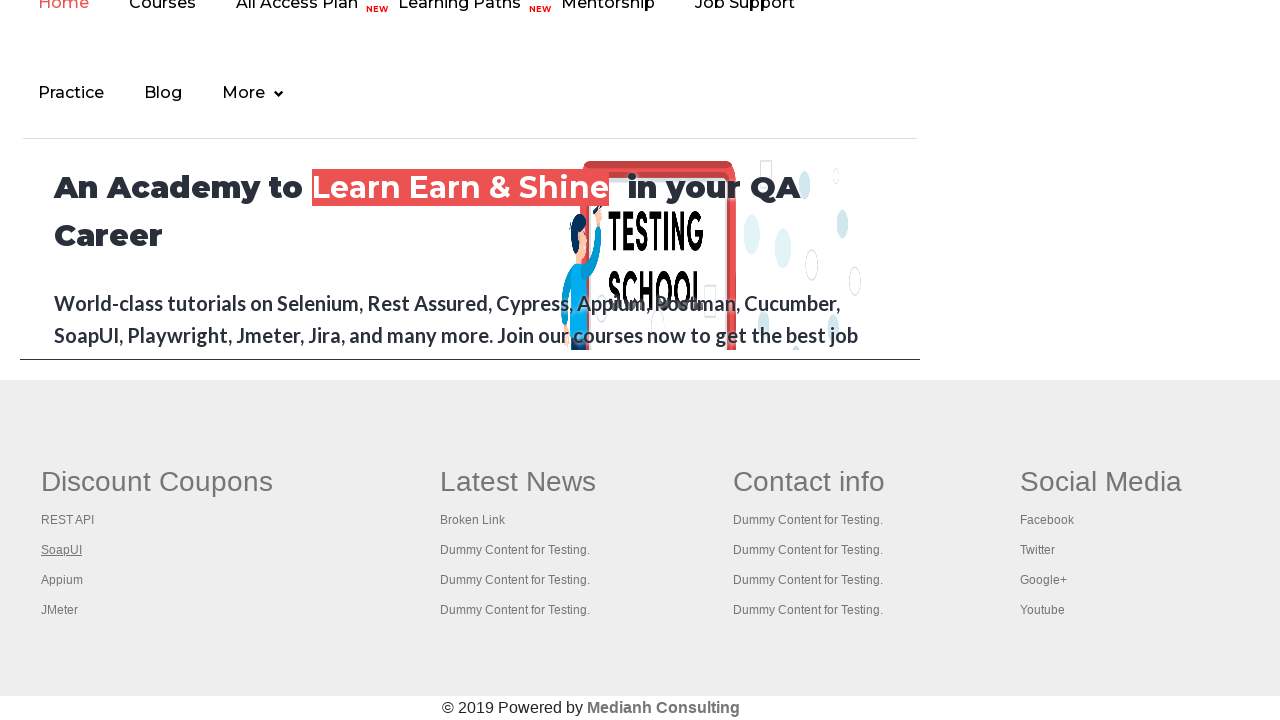

Retrieved title from new tab: ''
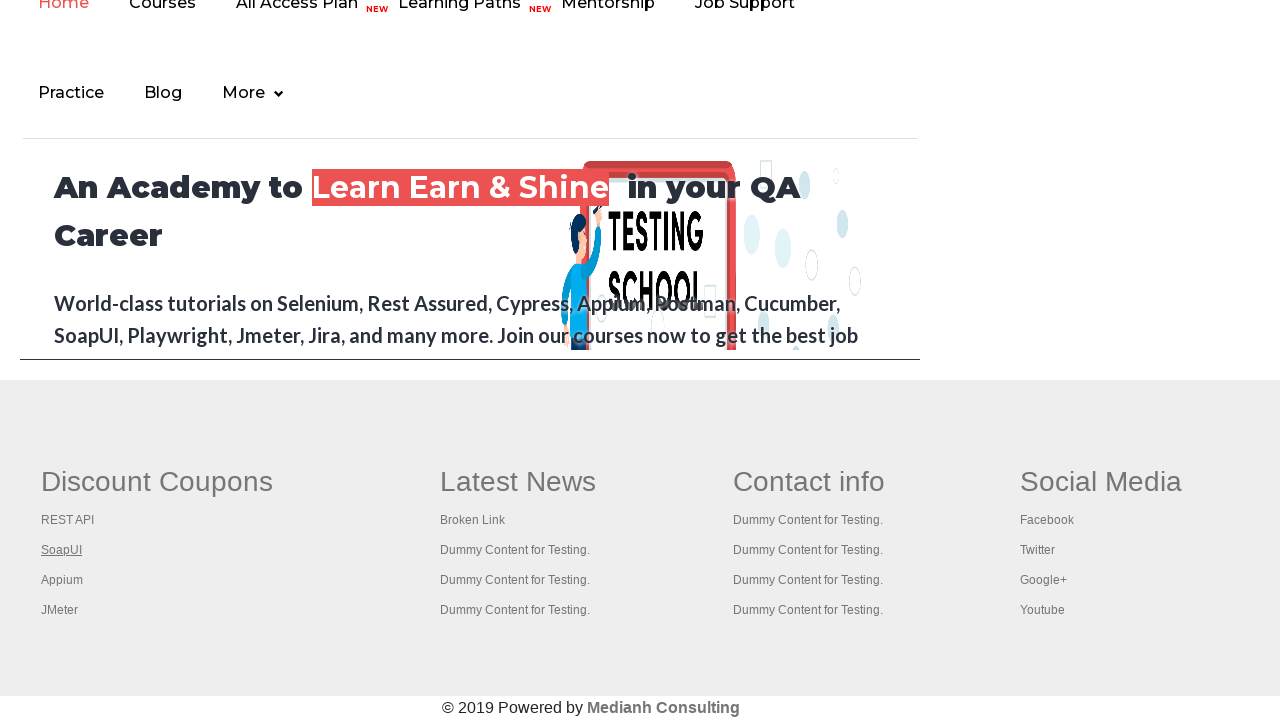

Closed new tab for link 2
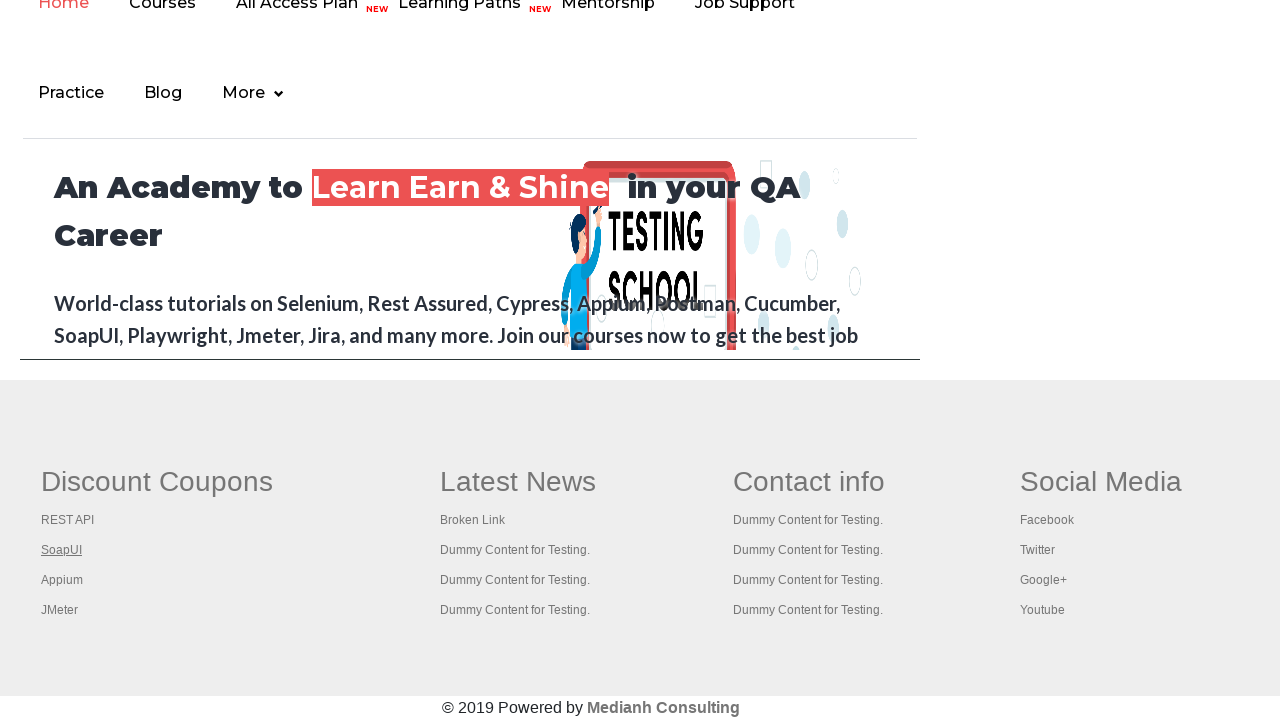

Located link 3 in first column
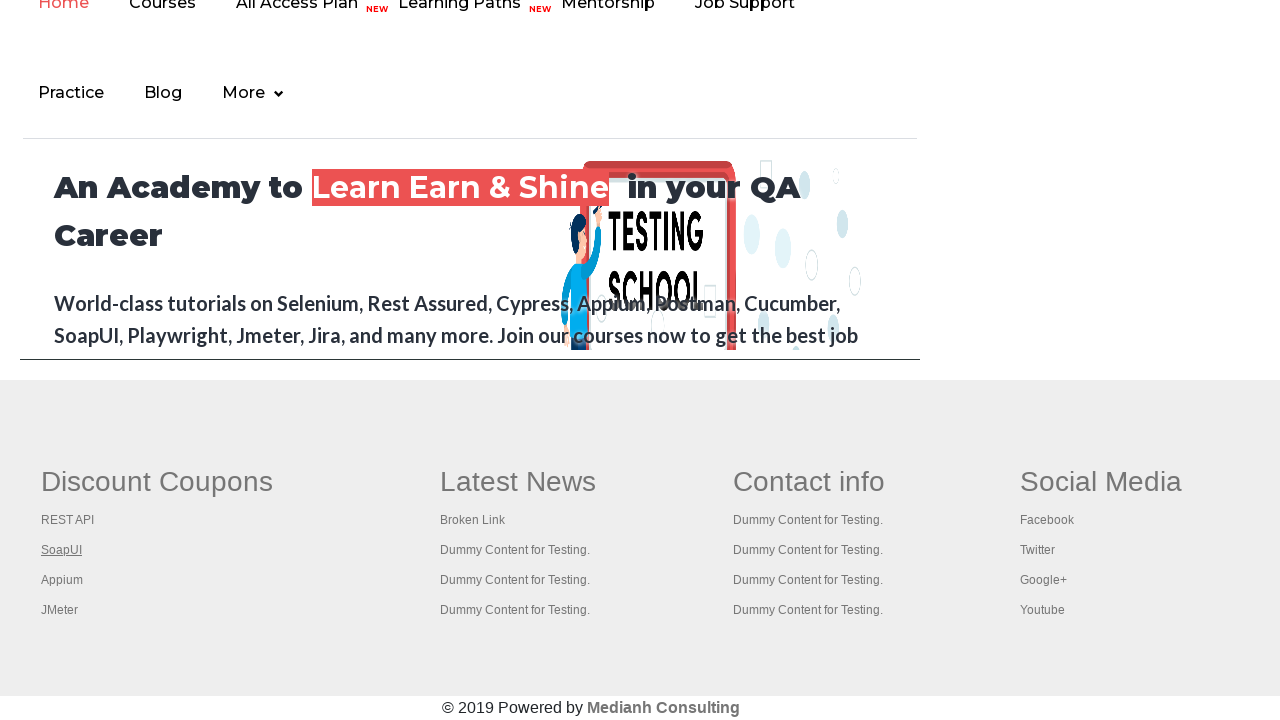

Opened link 3 in new tab using Ctrl+Click at (62, 580) on #gf-BIG >> xpath=//table/tbody/tr/td[1]/ul >> a >> nth=3
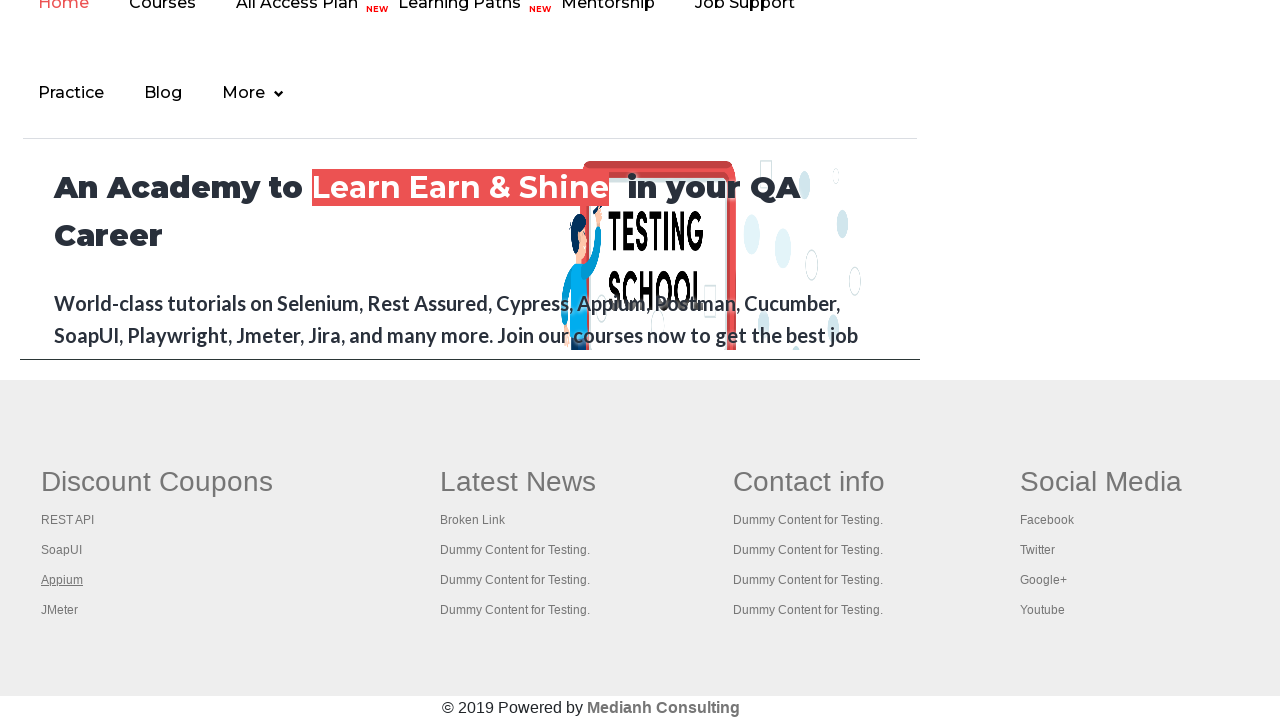

Retrieved title from new tab: ''
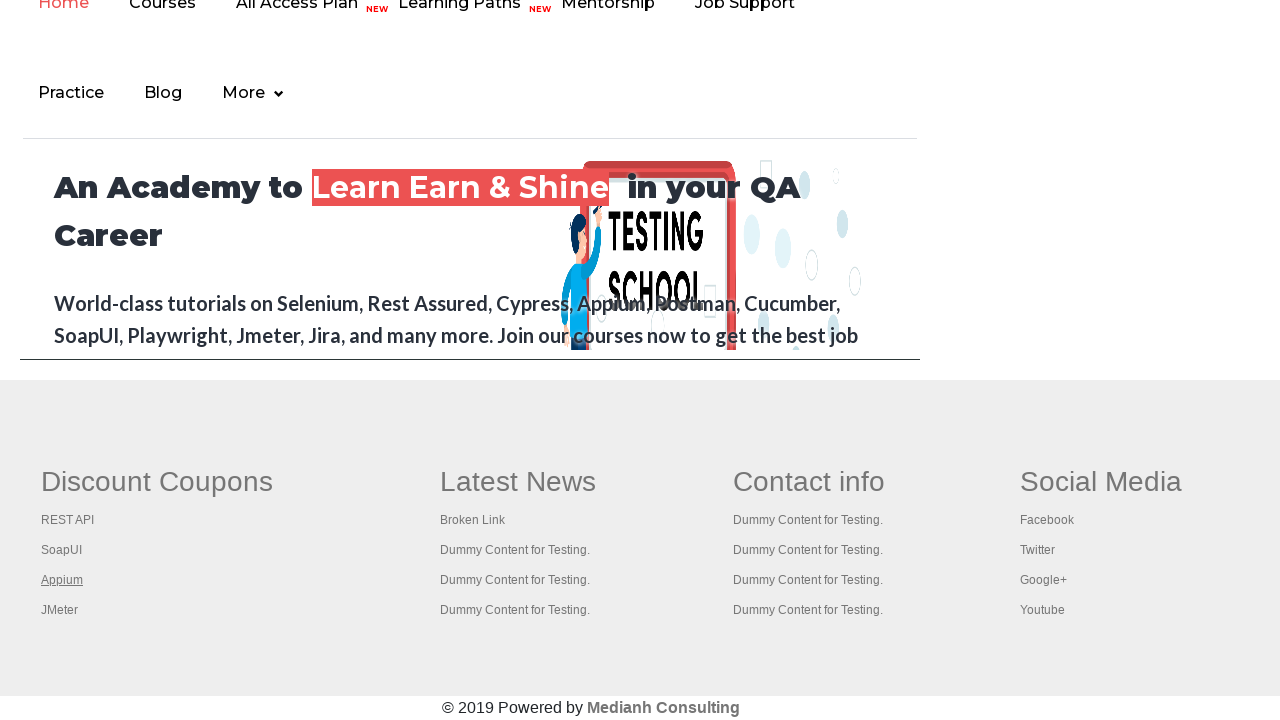

Closed new tab for link 3
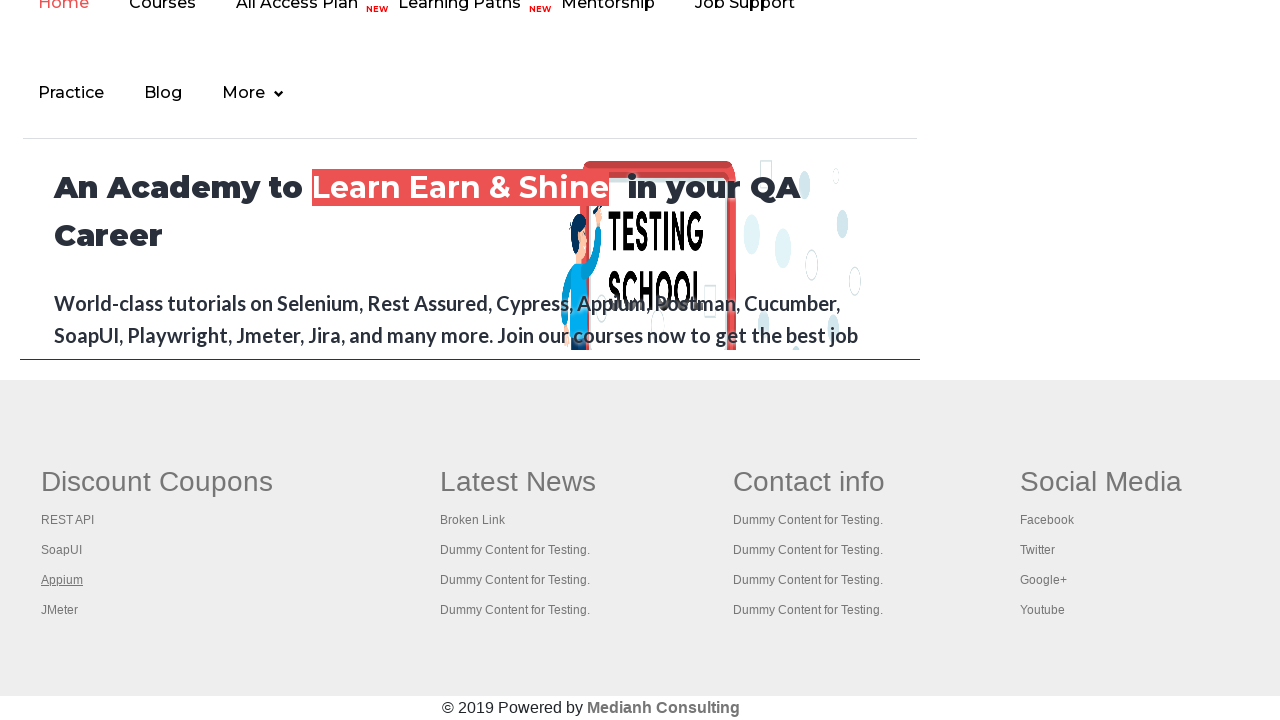

Located link 4 in first column
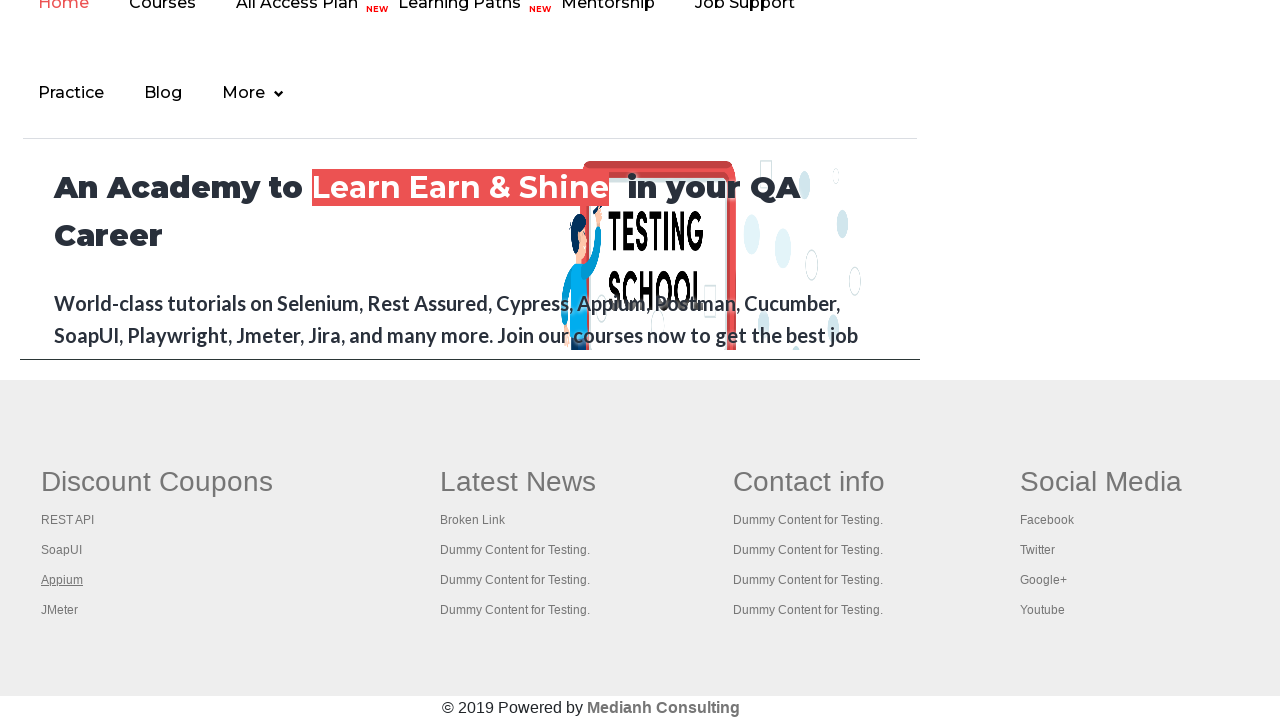

Opened link 4 in new tab using Ctrl+Click at (60, 610) on #gf-BIG >> xpath=//table/tbody/tr/td[1]/ul >> a >> nth=4
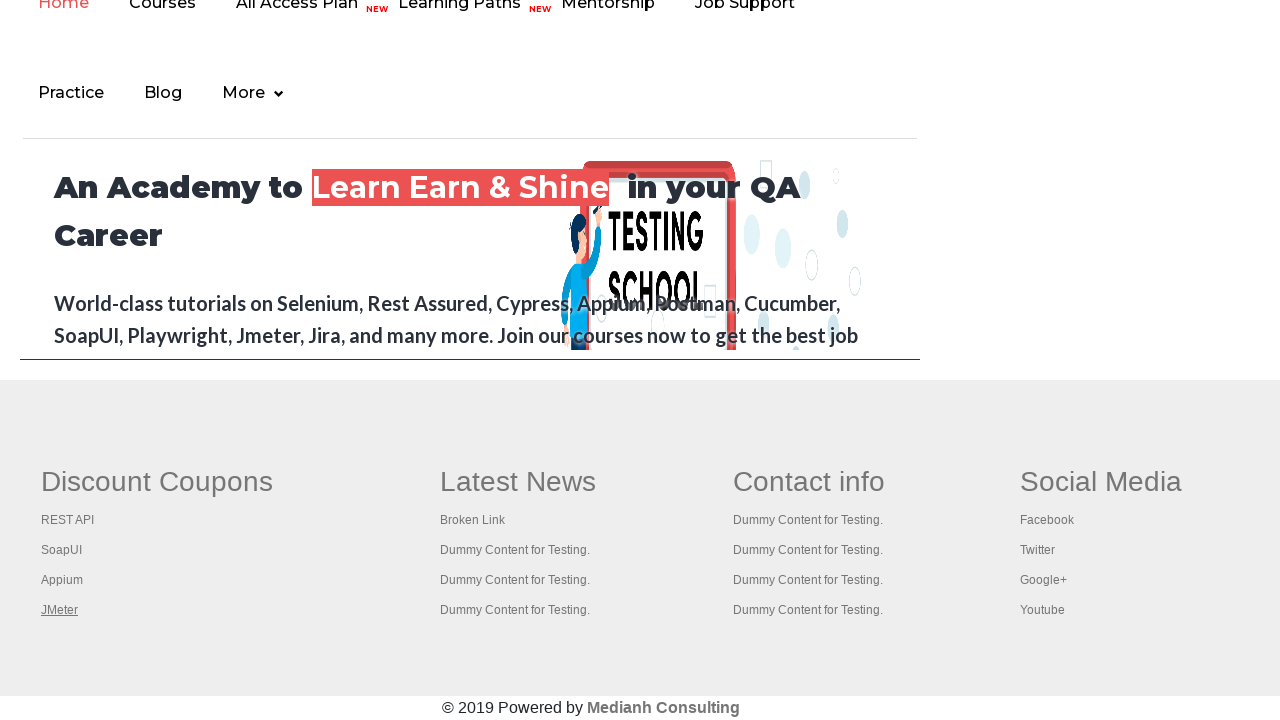

Retrieved title from new tab: 'Apache JMeter - Apache JMeter™'
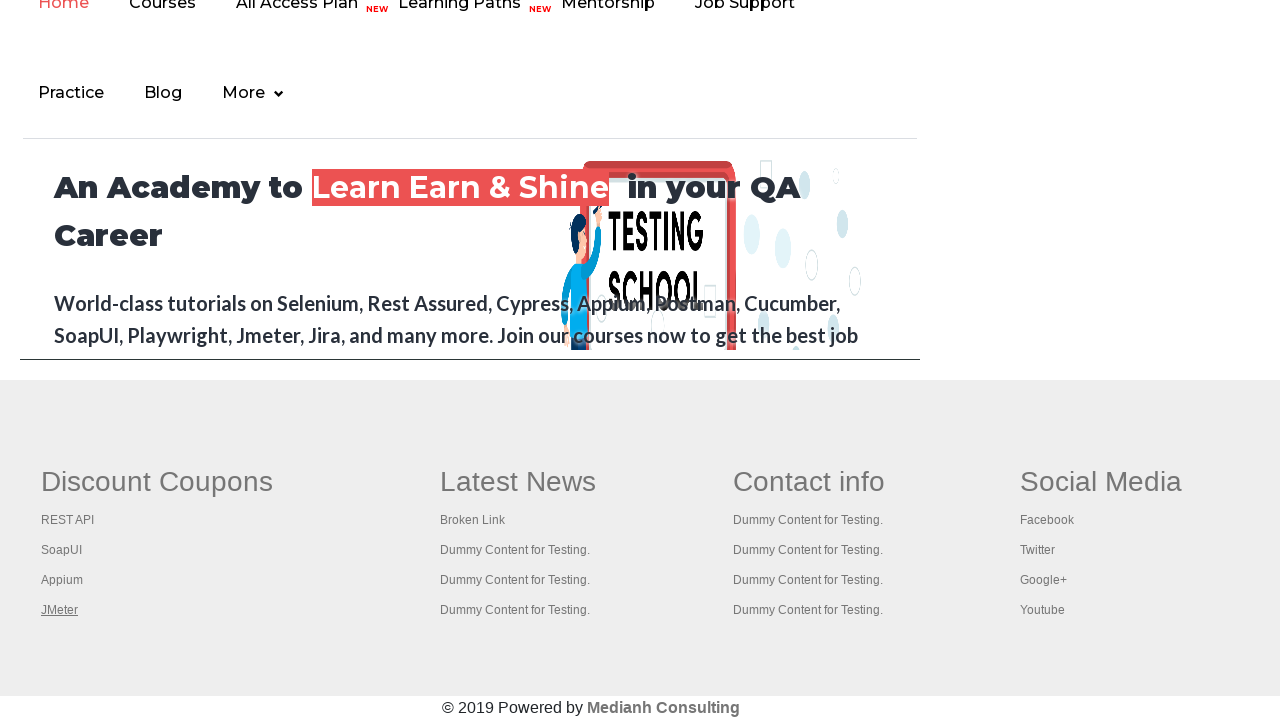

Closed new tab for link 4
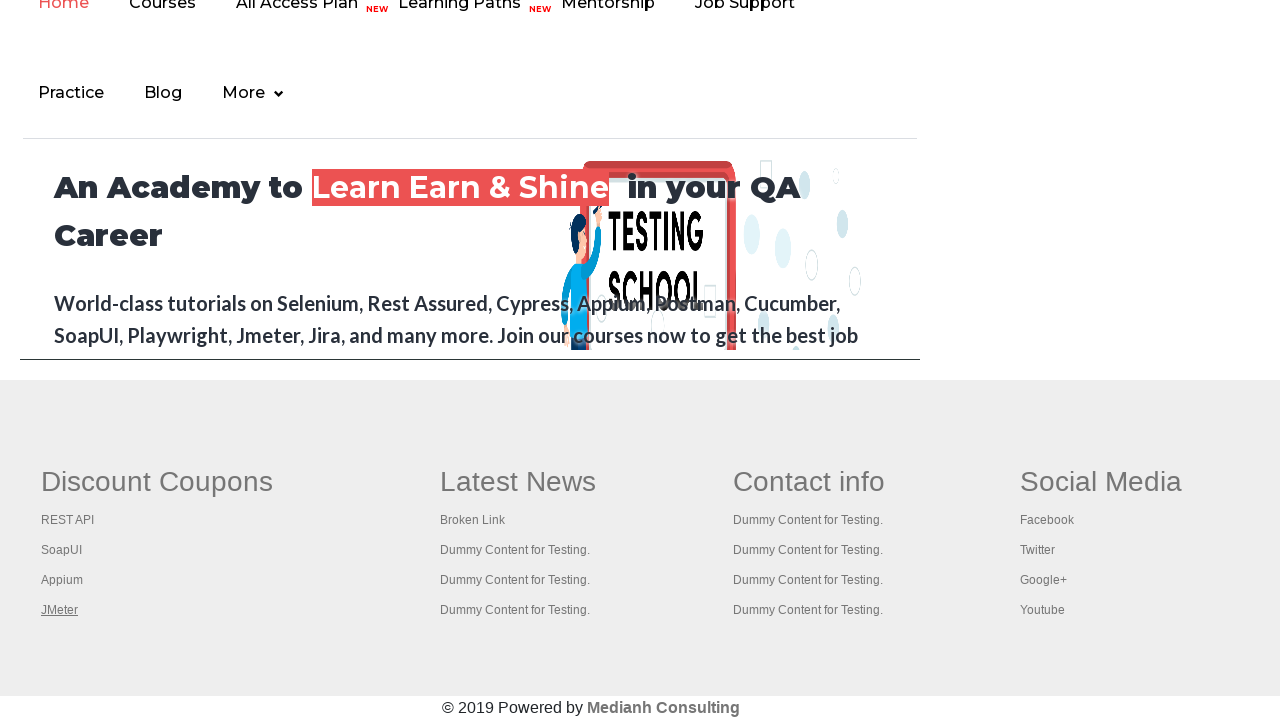

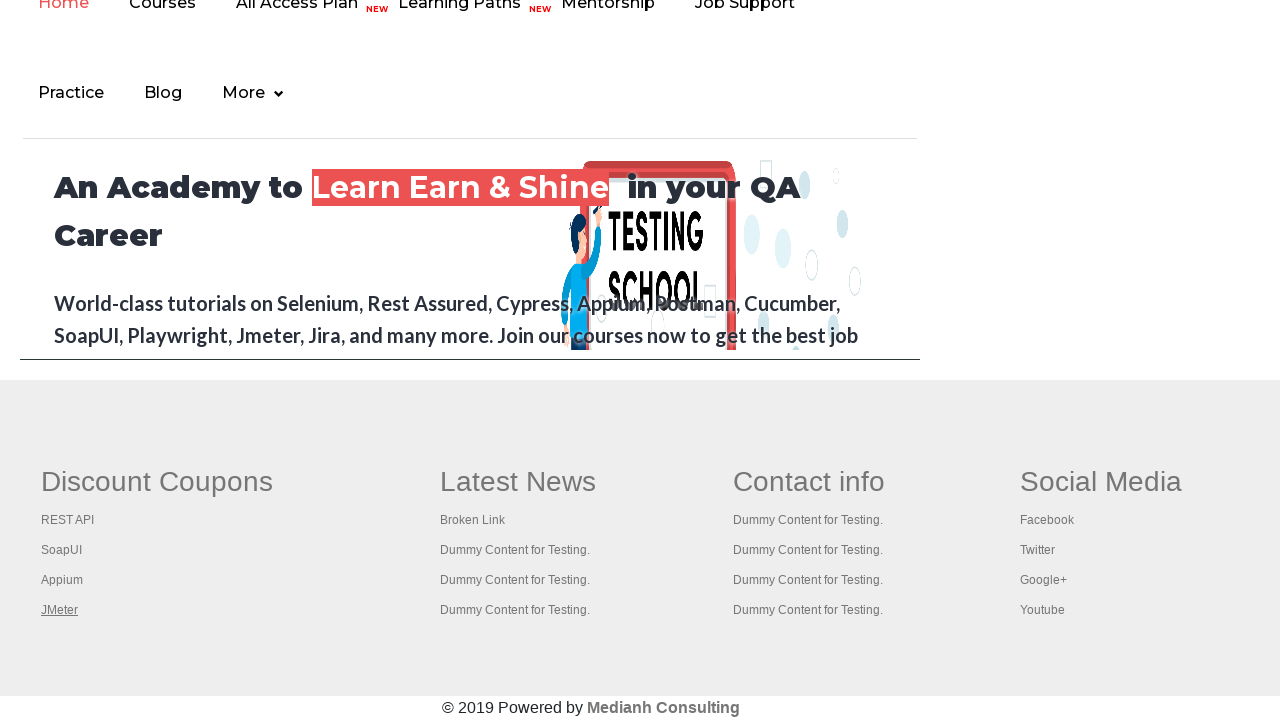